Tests drag and drop functionality by dragging element A to element B's position

Starting URL: http://the-internet.herokuapp.com/drag_and_drop

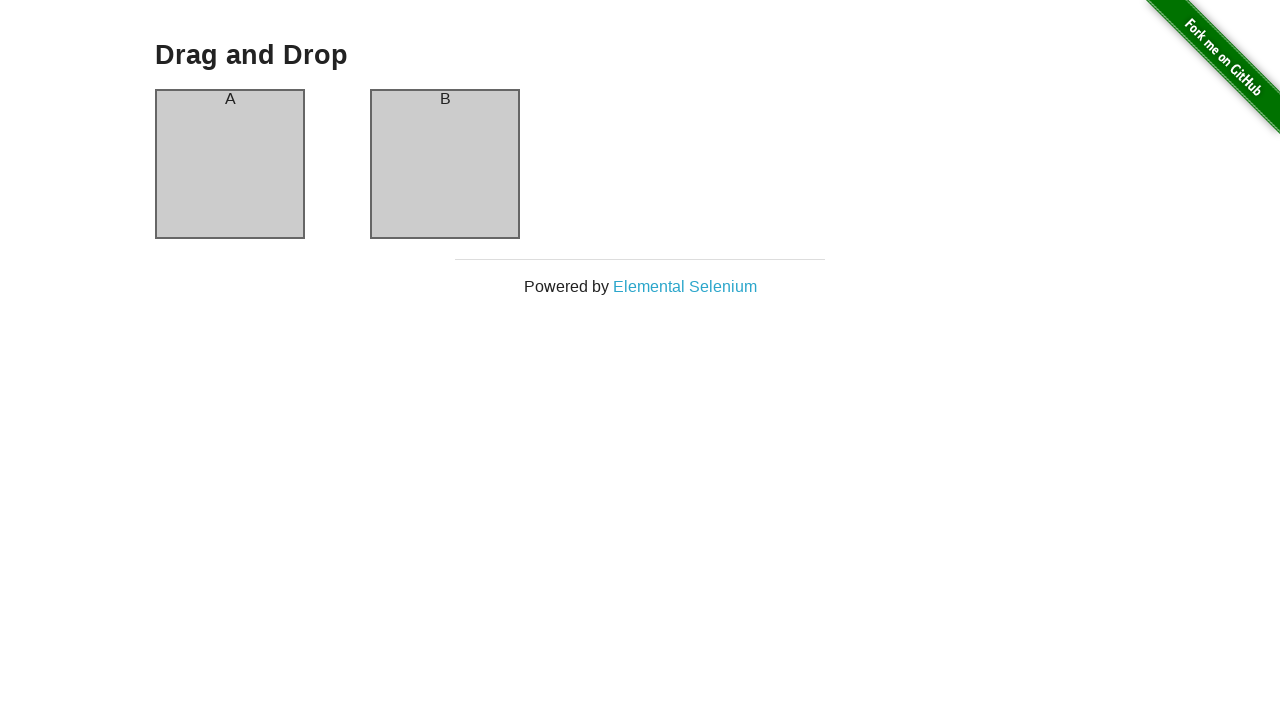

Dragged element A to element B's position at (445, 164)
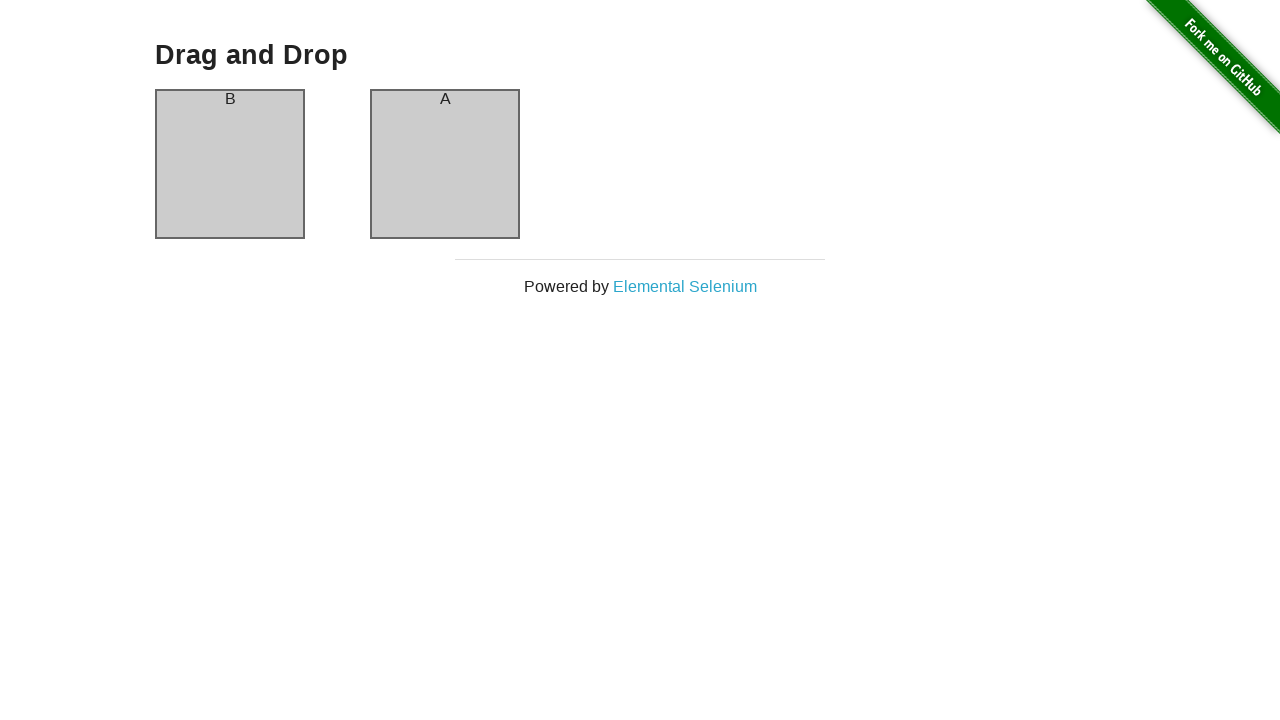

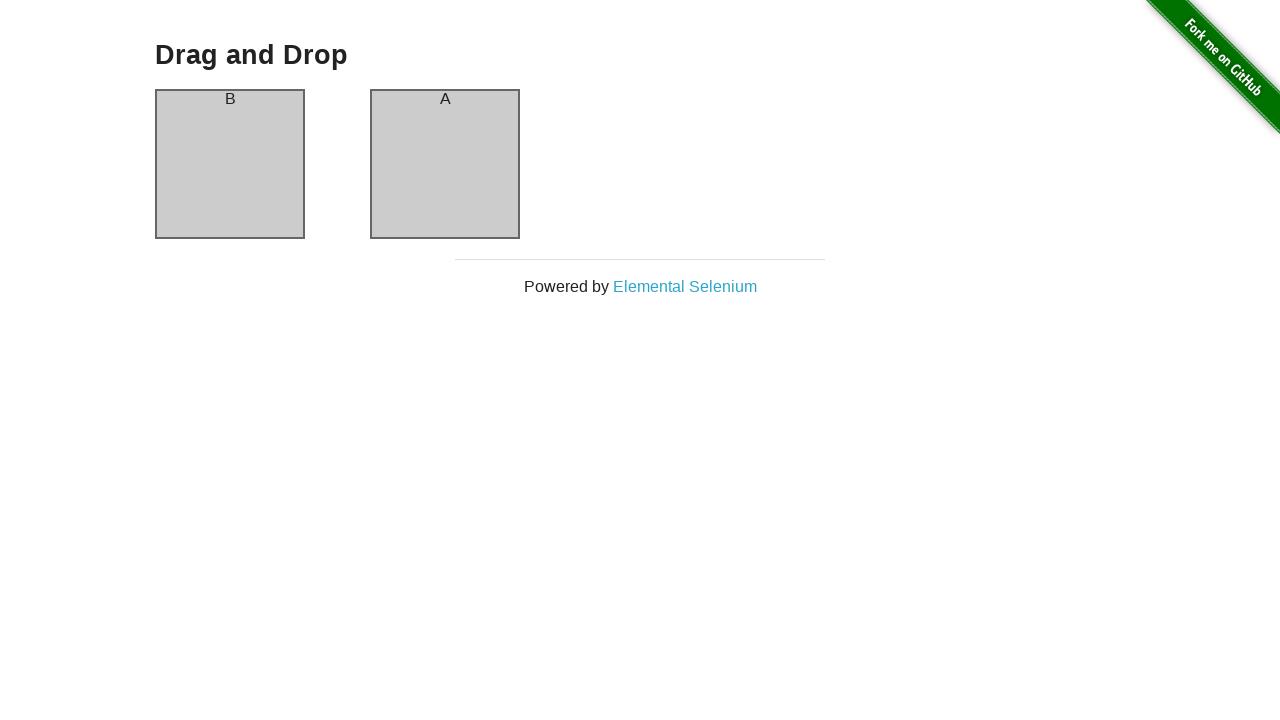